Navigates to SpiceJet website and maximizes the browser window. The script was intended to demonstrate mouse actions but the action code is commented out.

Starting URL: https://www.spicejet.com

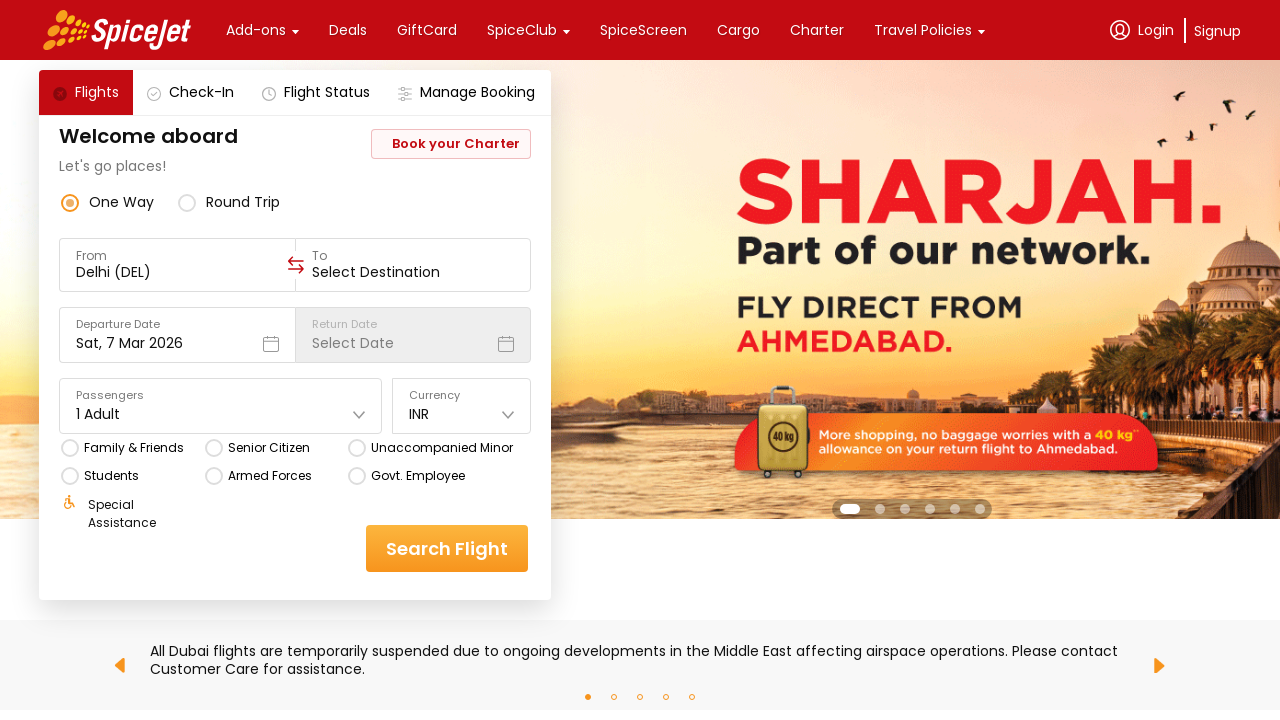

SpiceJet website page loaded (domcontentloaded)
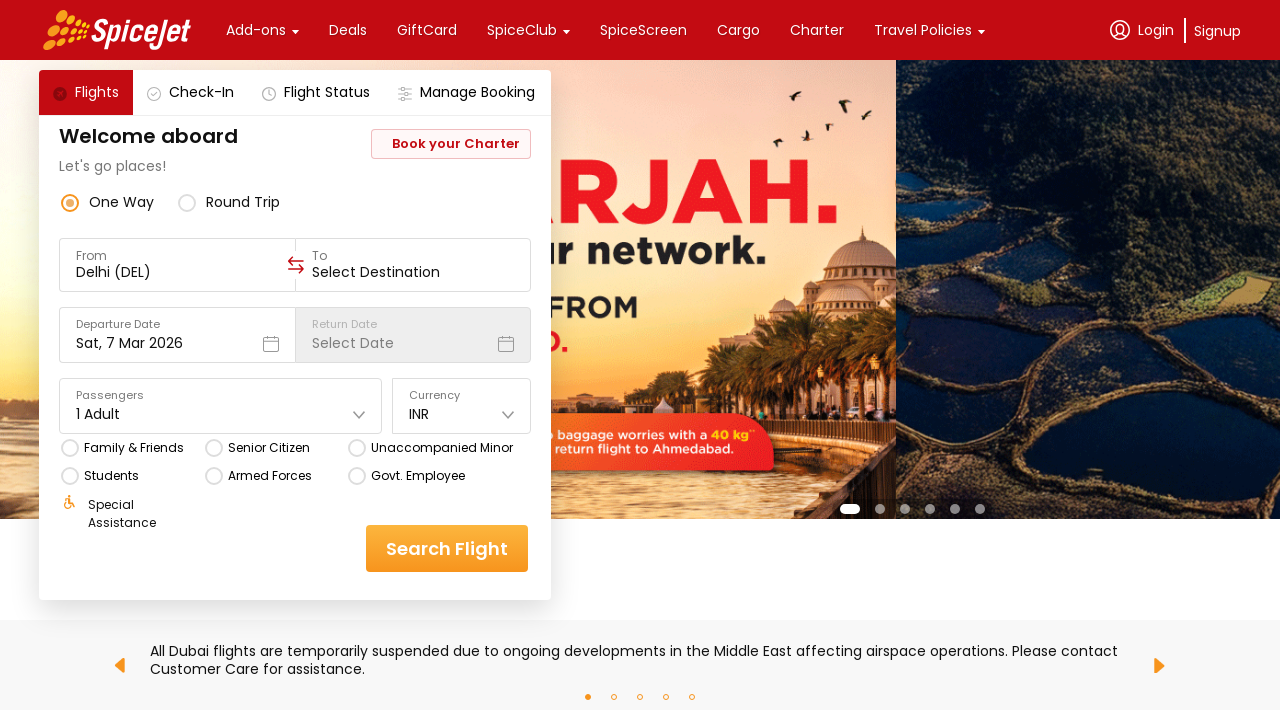

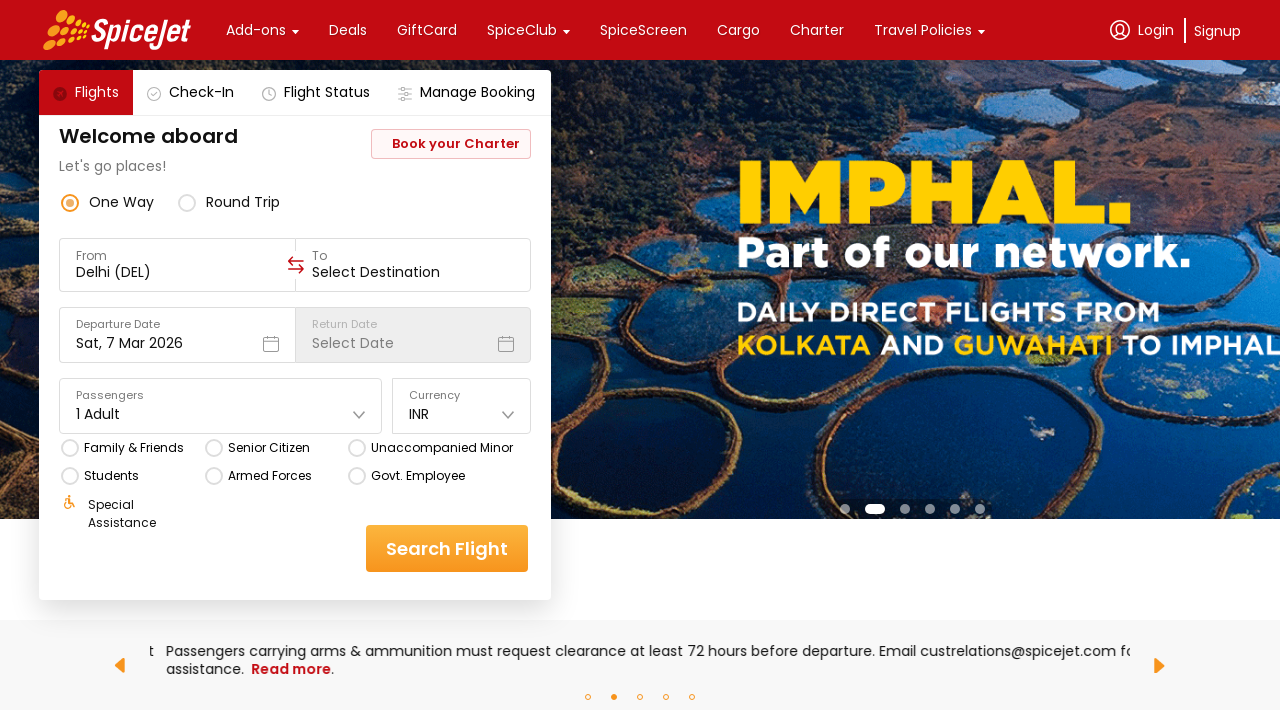